Navigates to an automation practice page and clicks the Login button to test button click functionality

Starting URL: https://rahulshettyacademy.com/AutomationPractice/

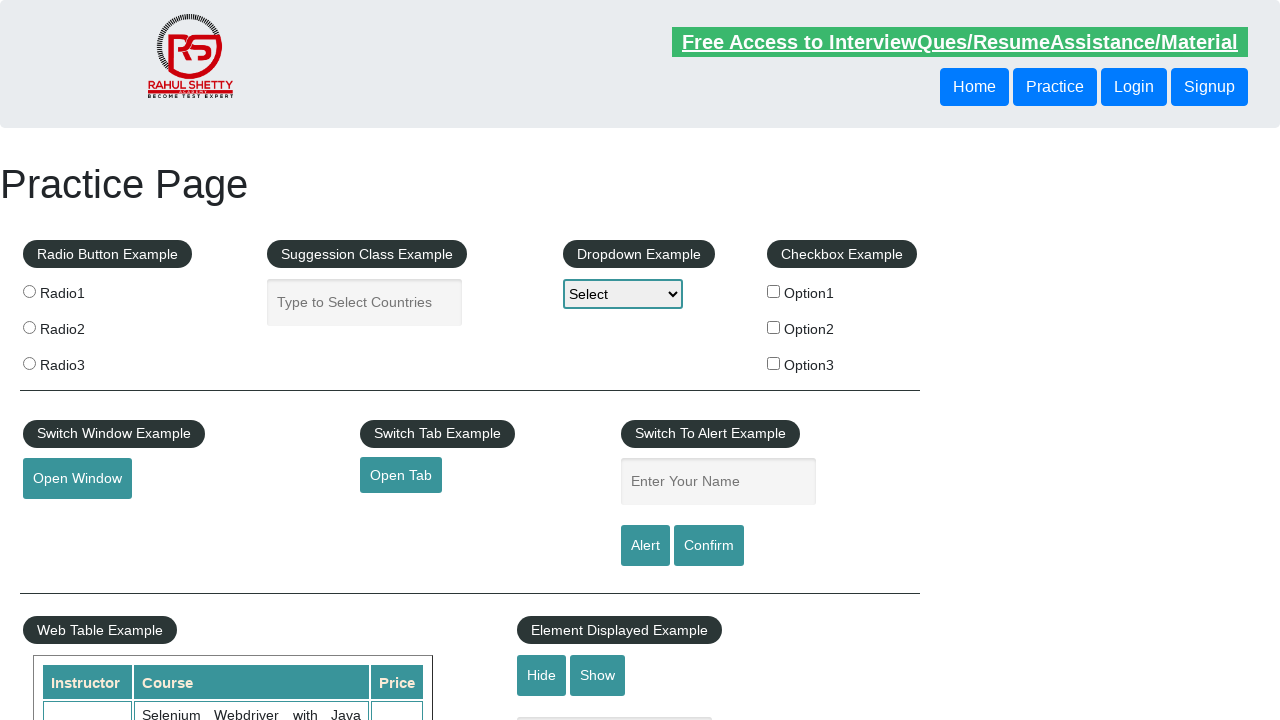

Navigated to automation practice page
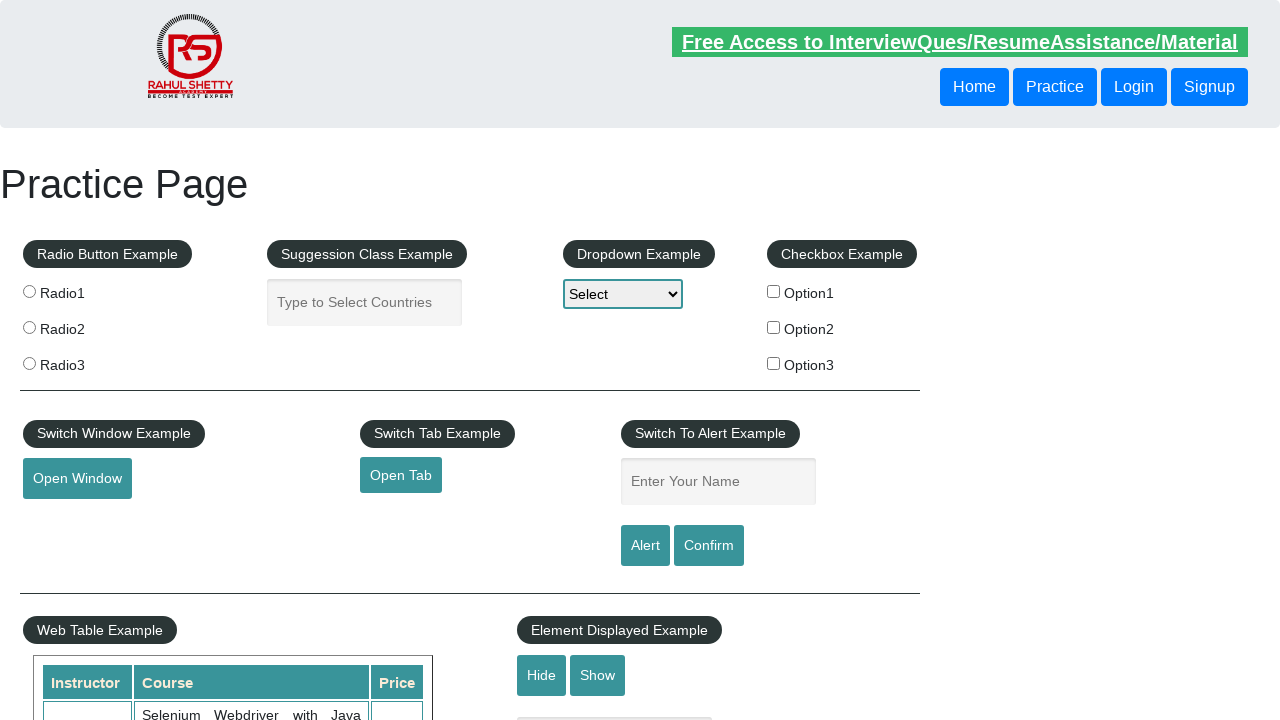

Clicked Login button to test button click functionality at (1134, 87) on xpath=//button[contains(., 'Login')]
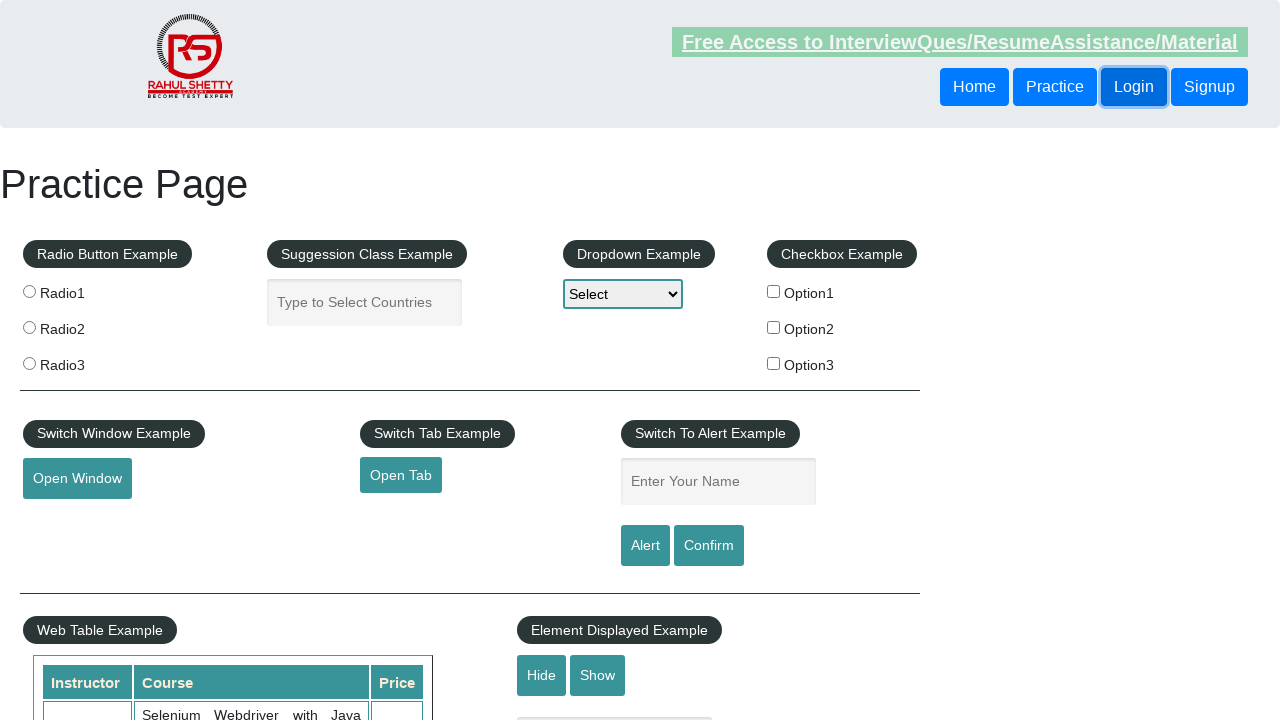

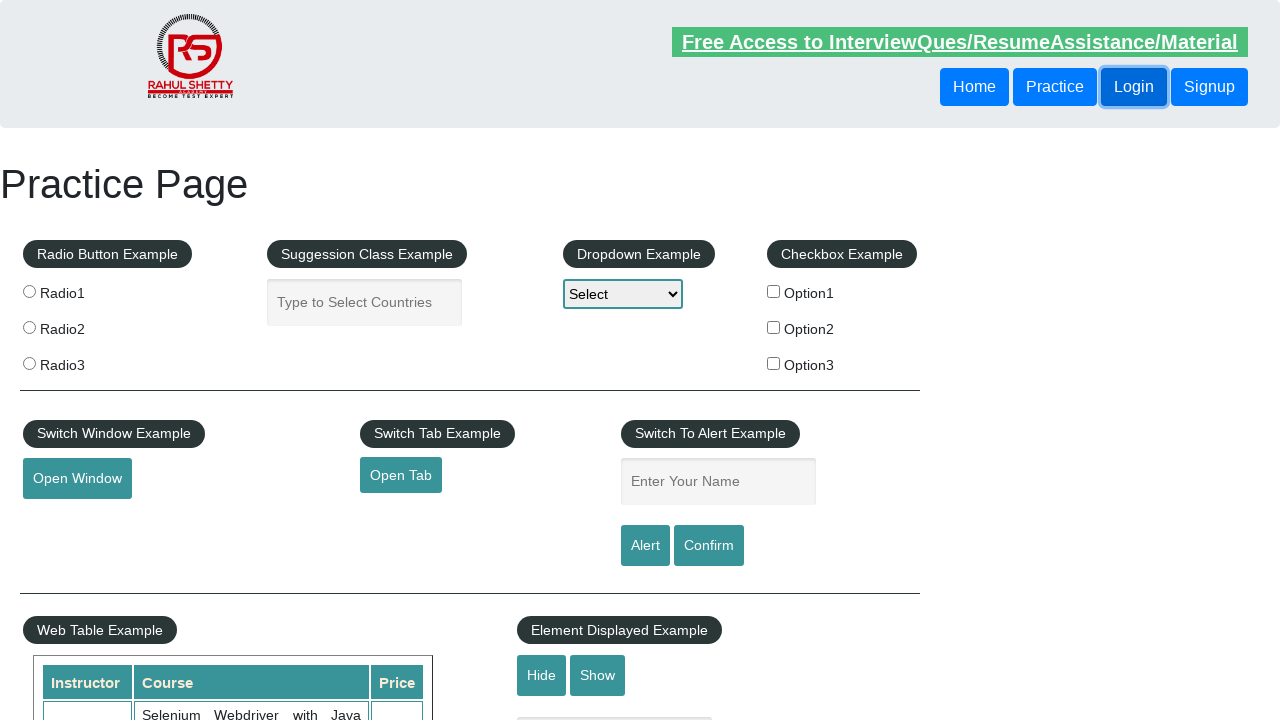